Tests window/tab switching functionality by clicking a link that opens a new tab, switching to the new tab, and verifying that the h1 heading contains expected text.

Starting URL: https://the-internet.herokuapp.com/iframe

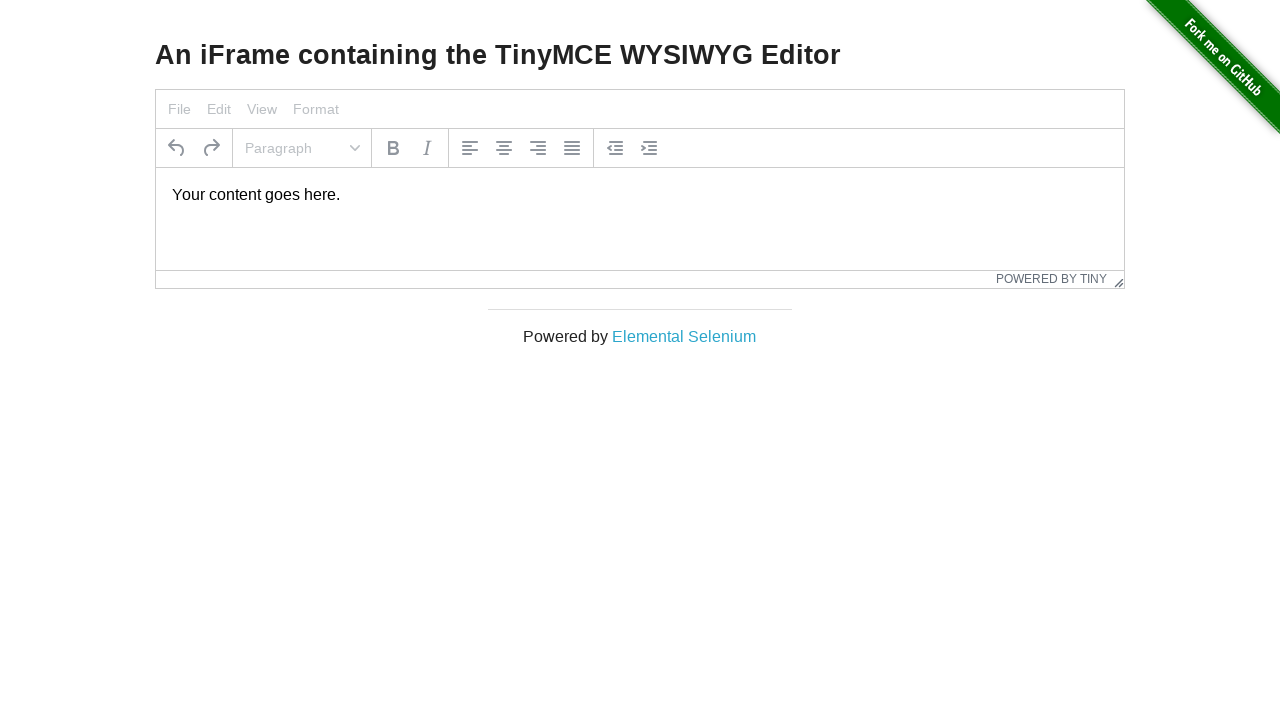

Clicked 'Elemental Selenium' link to open new tab at (684, 336) on text=Elemental Selenium
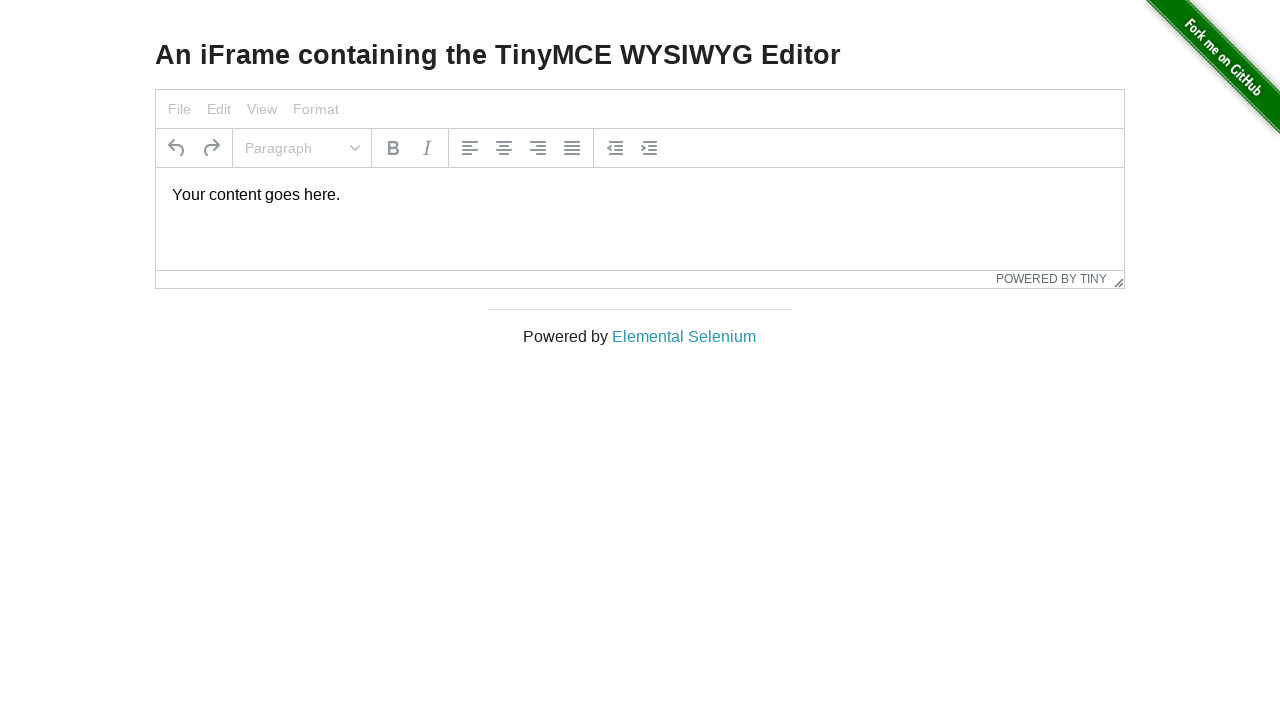

Retrieved new page/tab reference
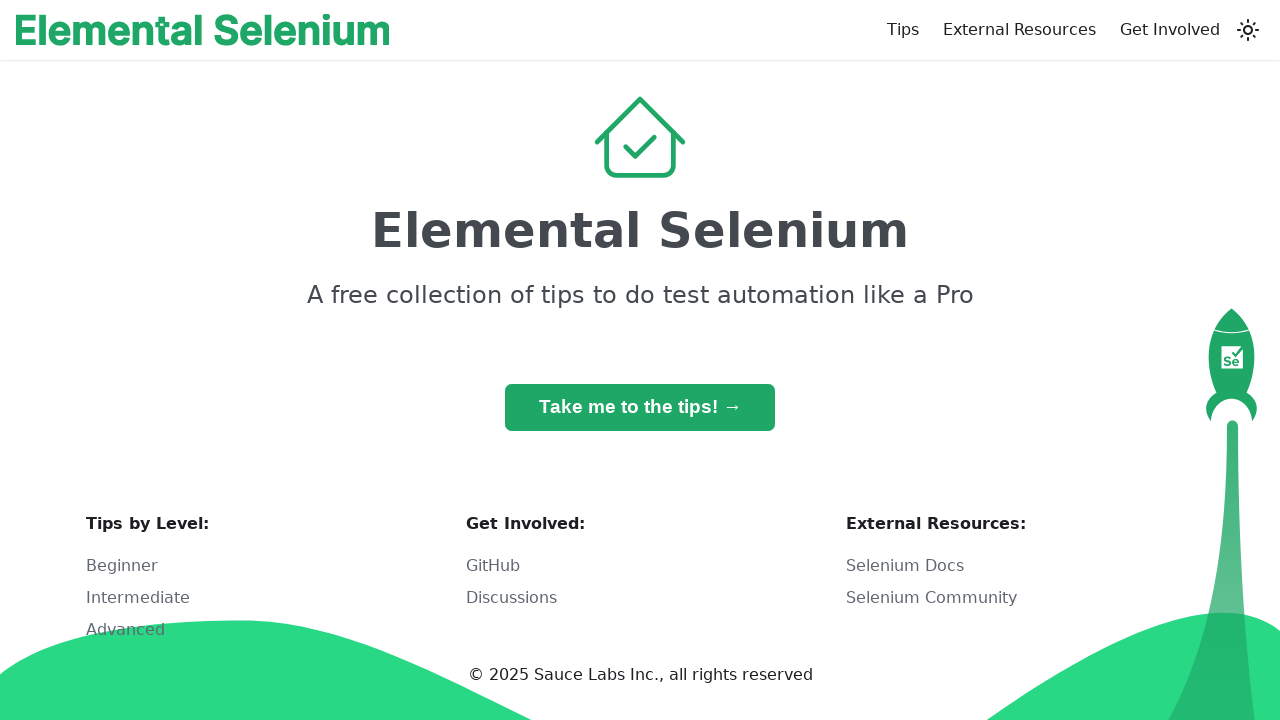

New page loaded
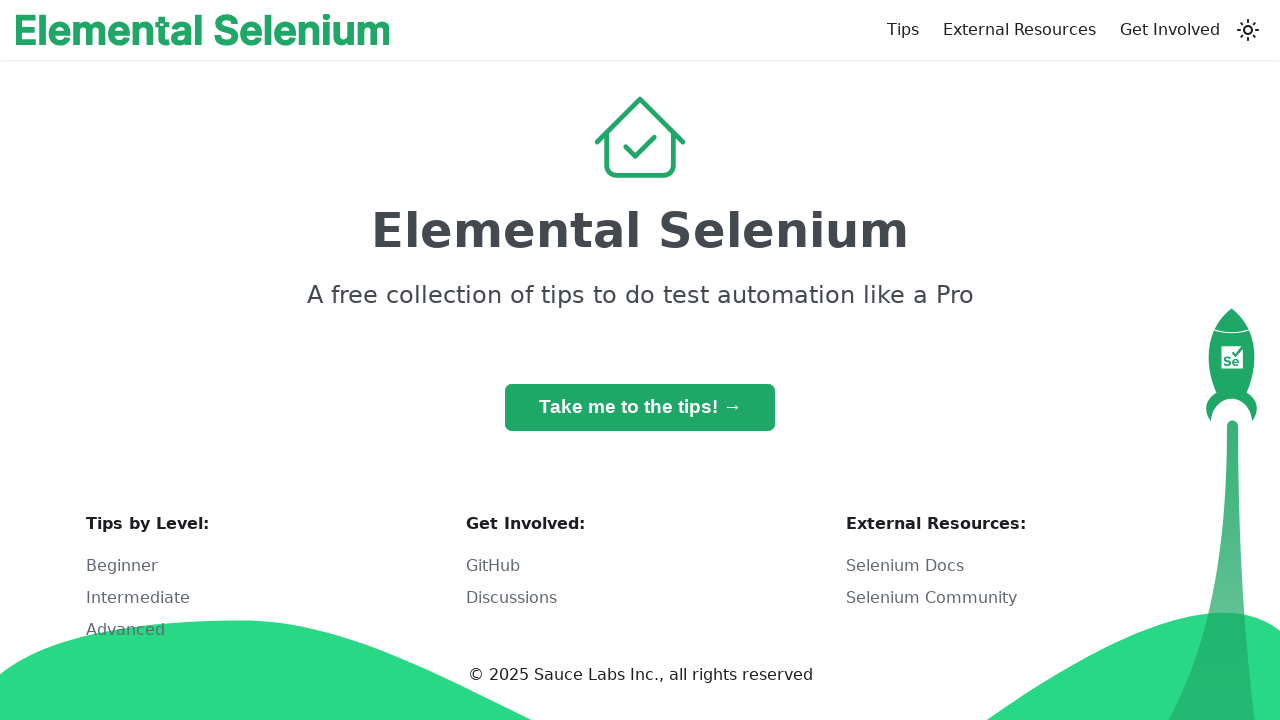

Located h1 element on new page
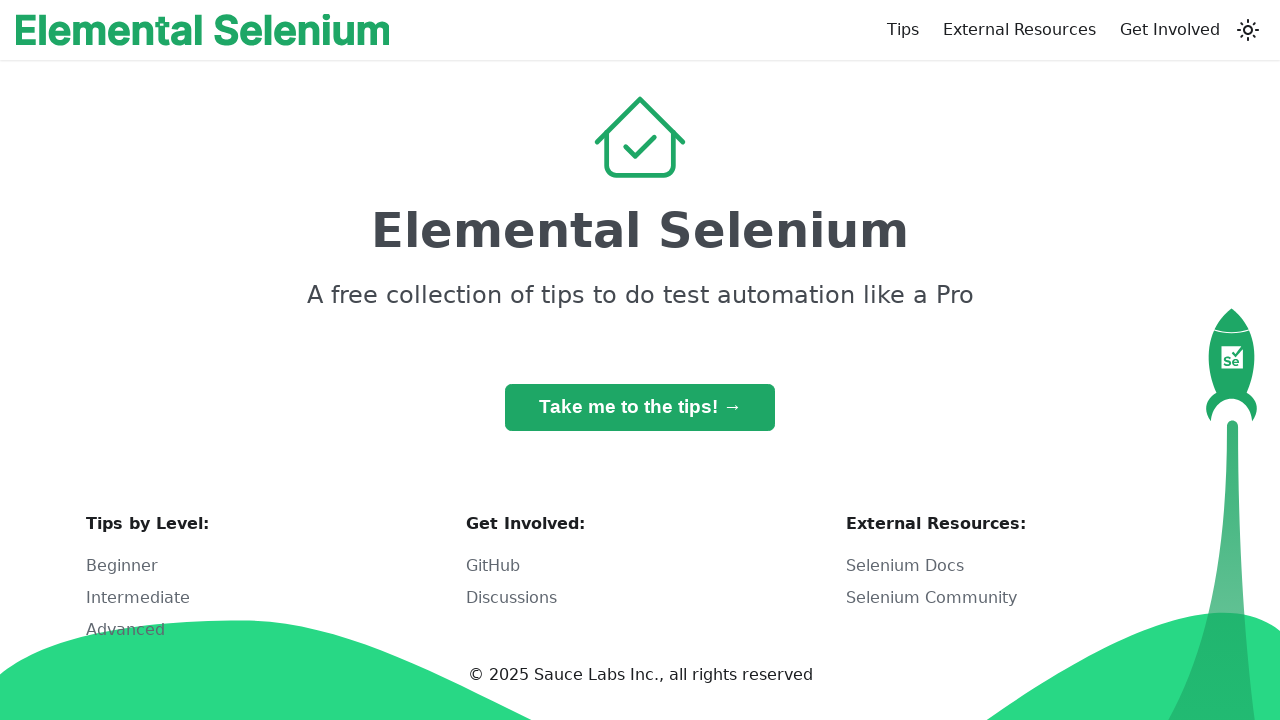

H1 element became visible
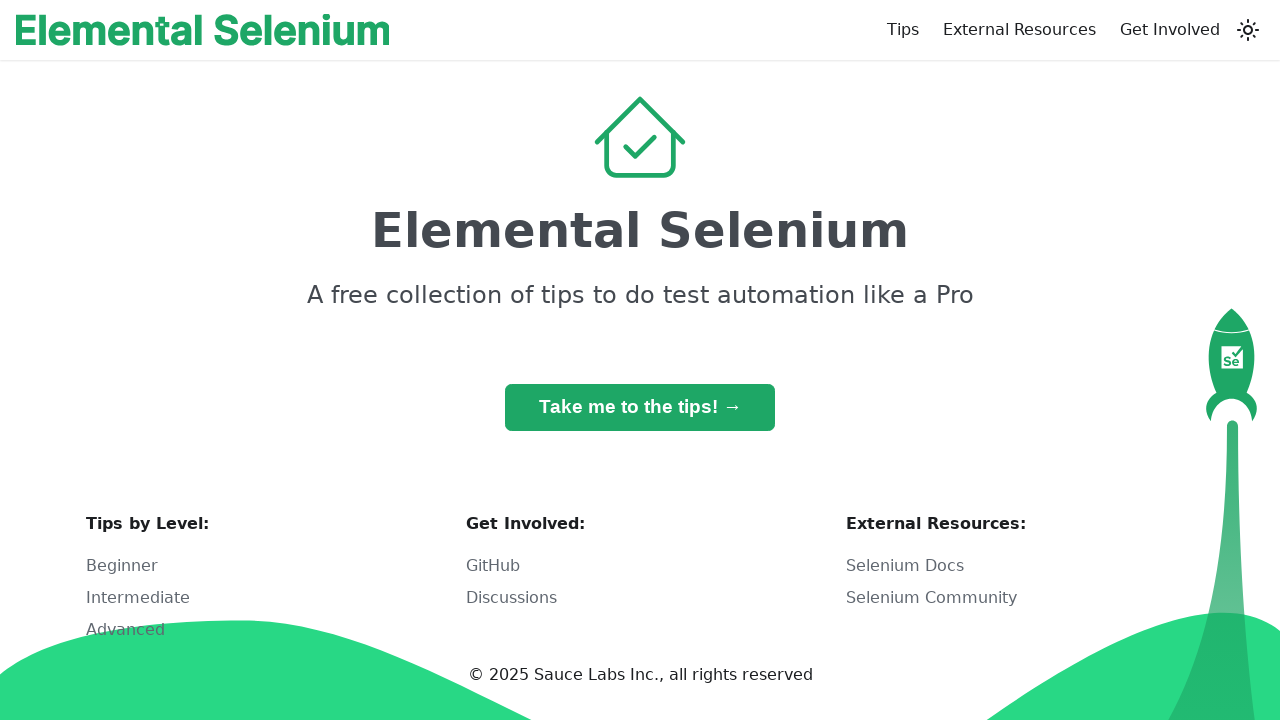

Verified h1 heading text equals 'Elemental Selenium'
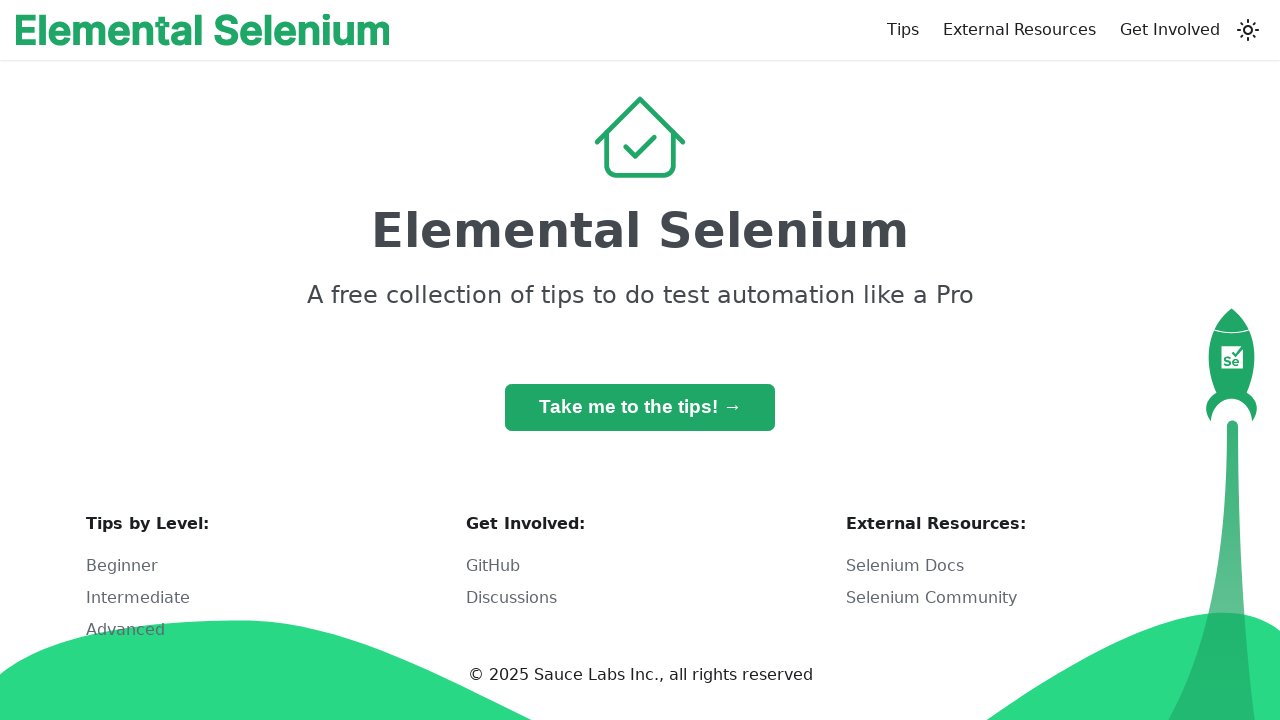

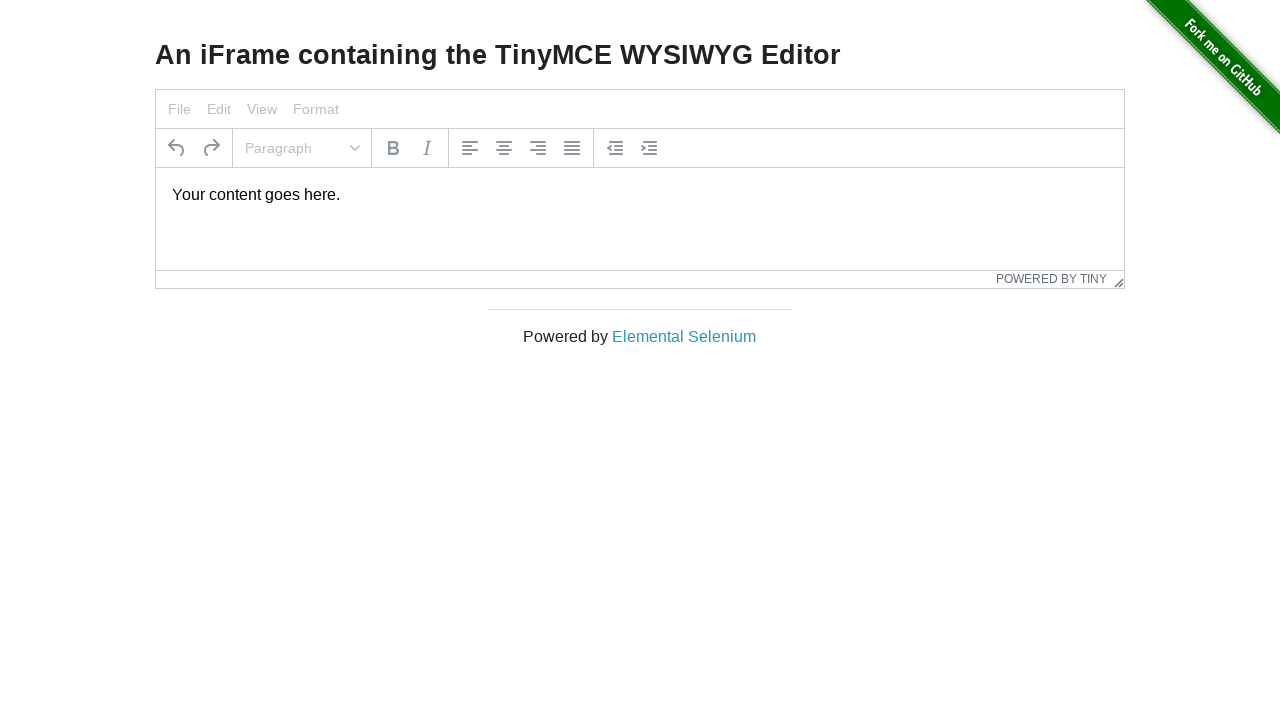